Navigates to PHP Travels demo page and retrieves the page title

Starting URL: https://phptravels.com/demo/

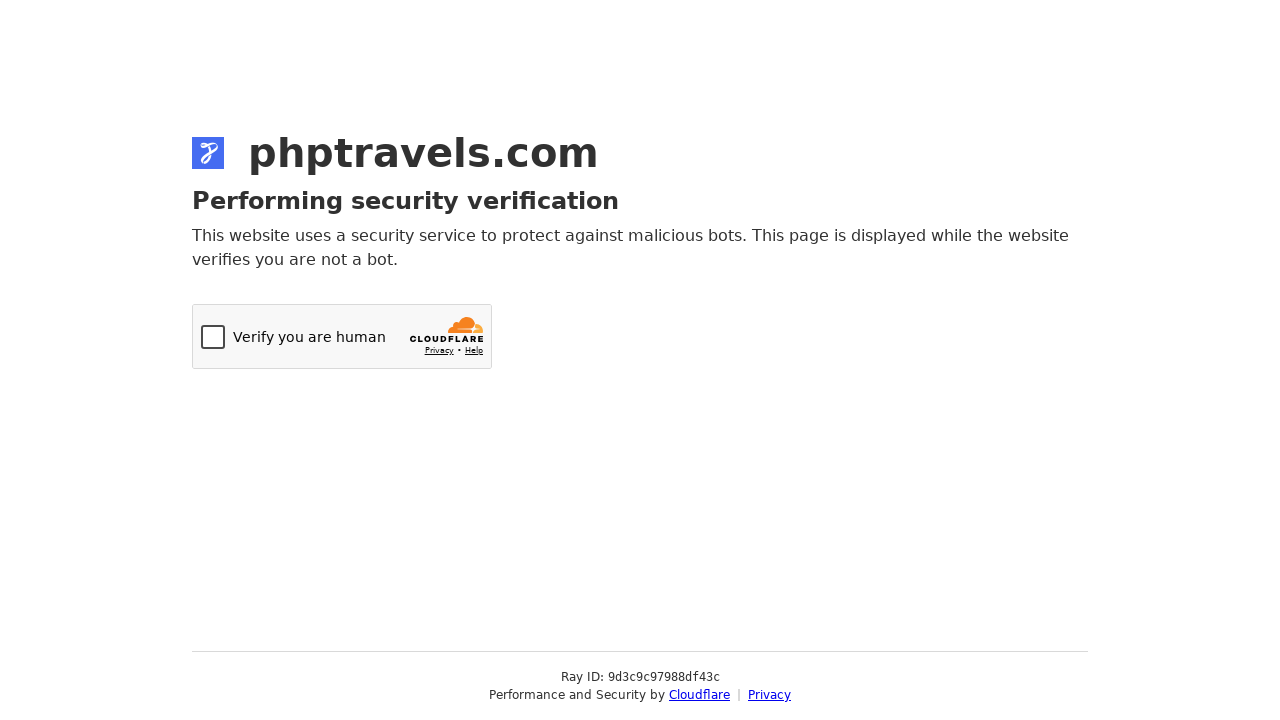

Navigated to PHP Travels demo page
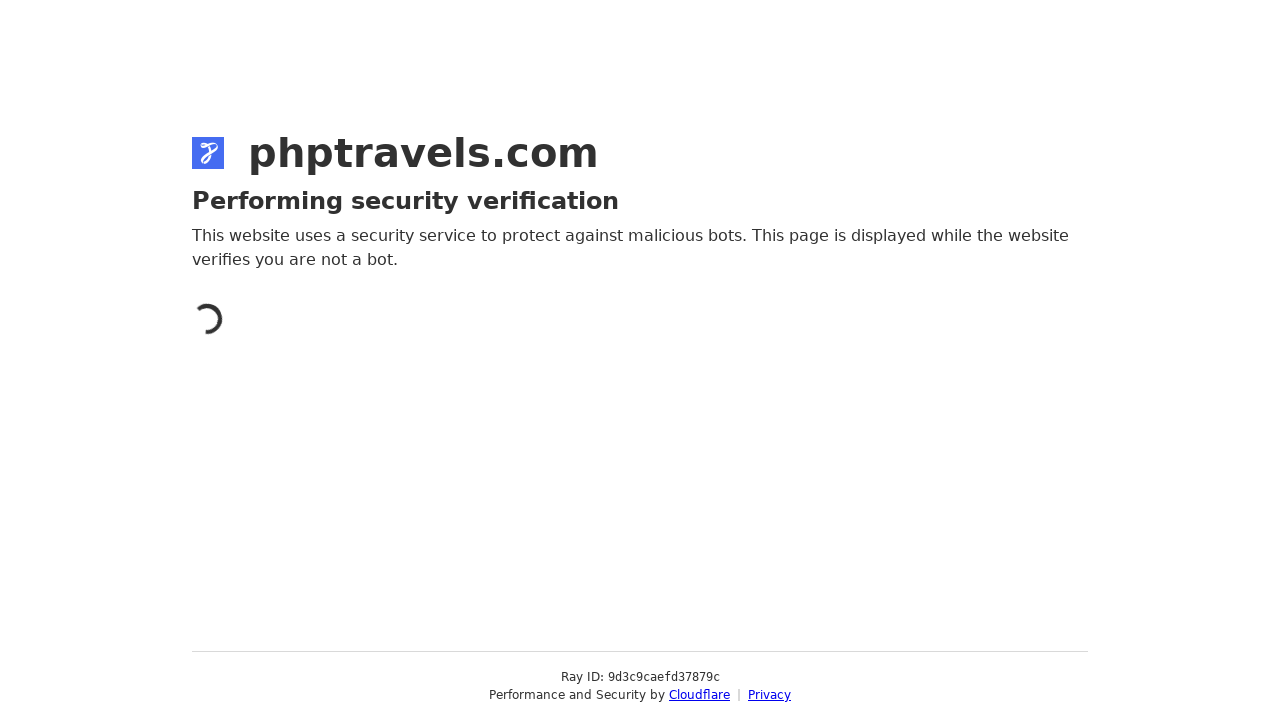

Retrieved page title: Just a moment...
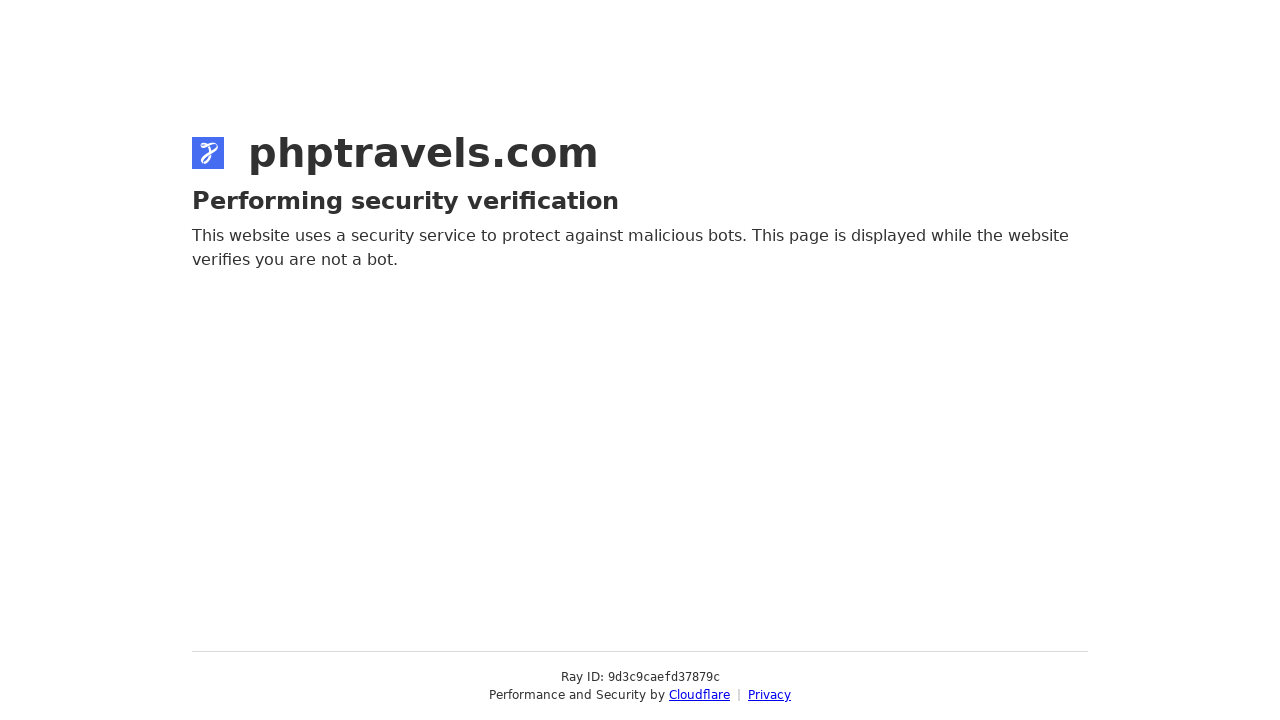

Printed page title to console
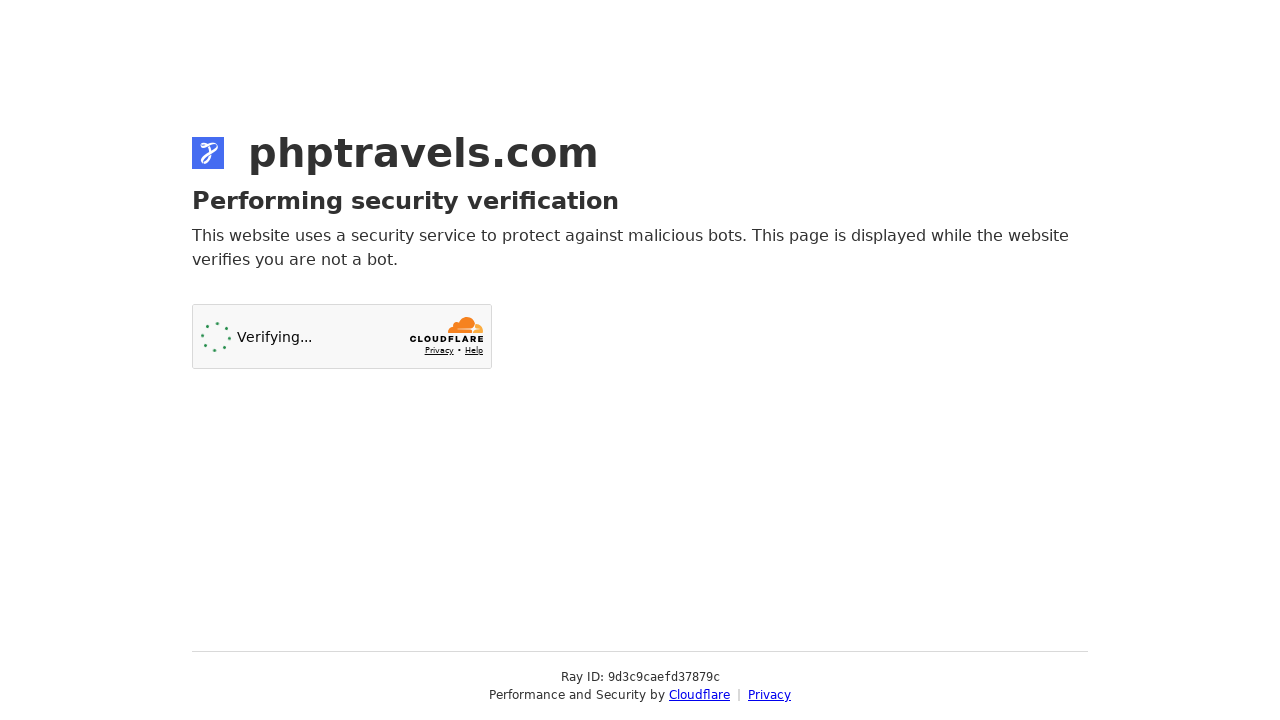

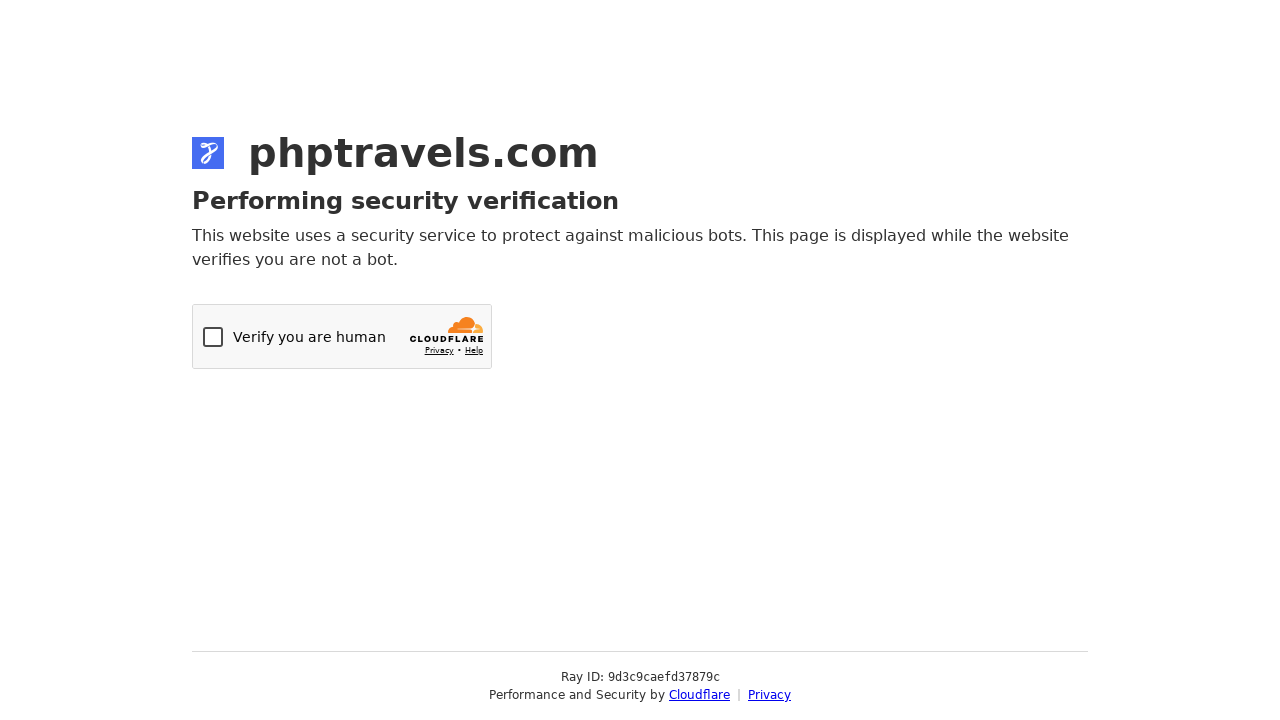